Tests dropdown selection using Playwright's built-in select_option method to choose an item by visible text, then verifies the selection.

Starting URL: http://the-internet.herokuapp.com/dropdown

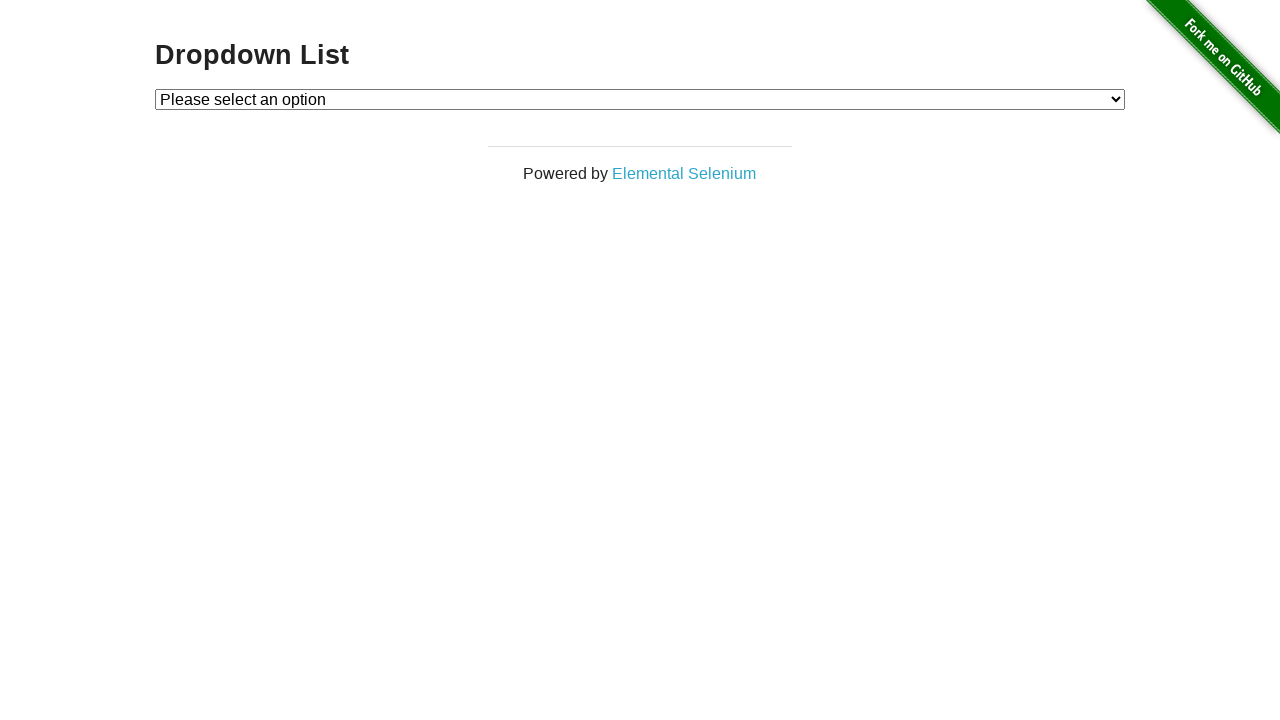

Selected 'Option 1' from dropdown using visible text on #dropdown
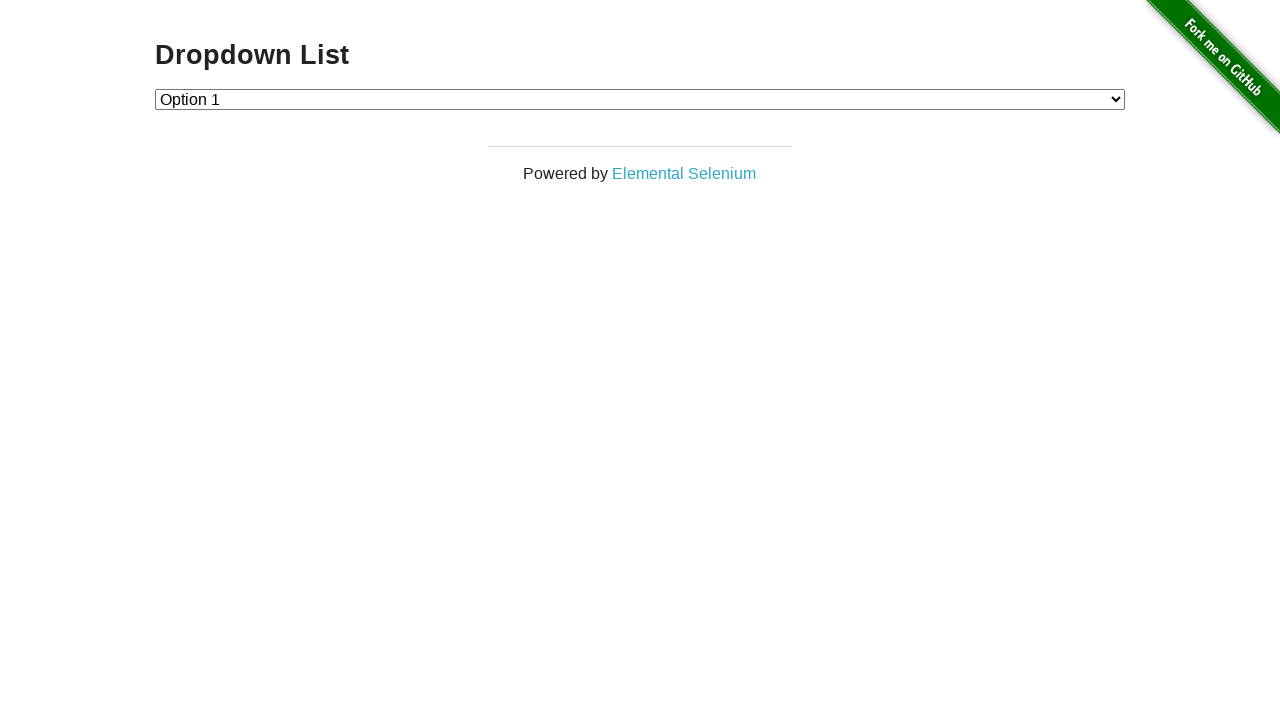

Retrieved the selected dropdown value
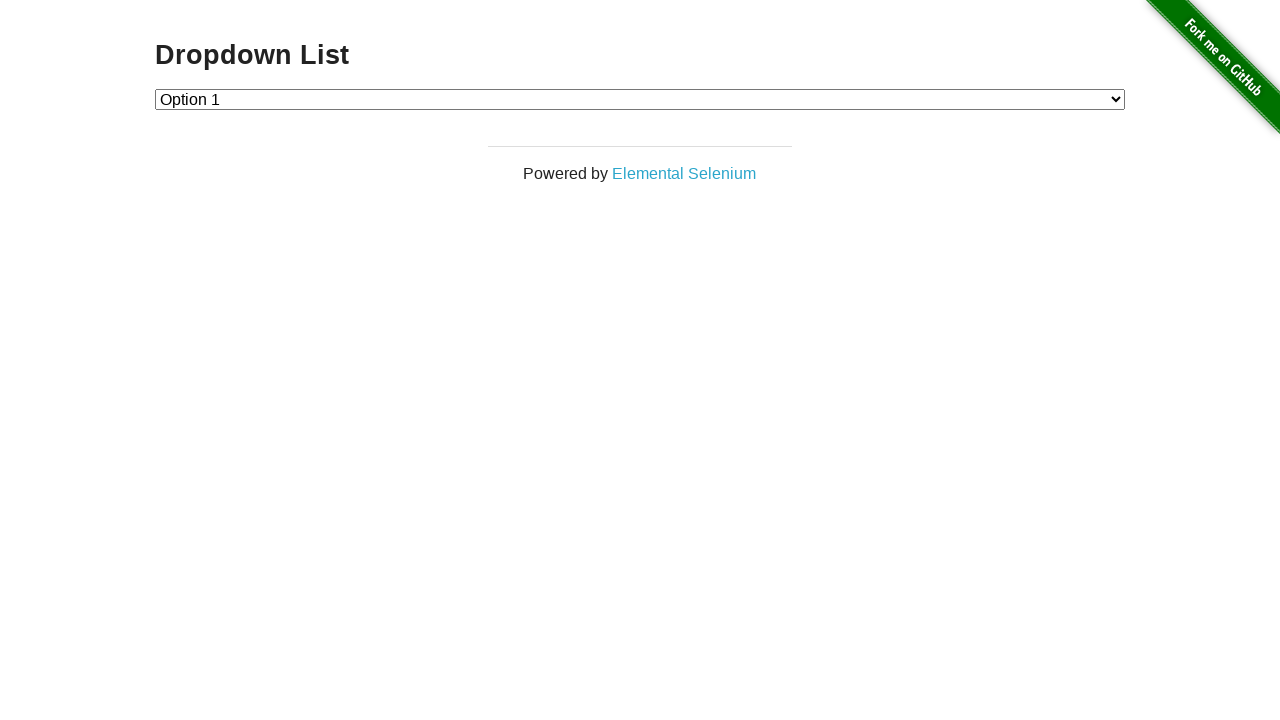

Verified that the selected dropdown value is '1' (Option 1)
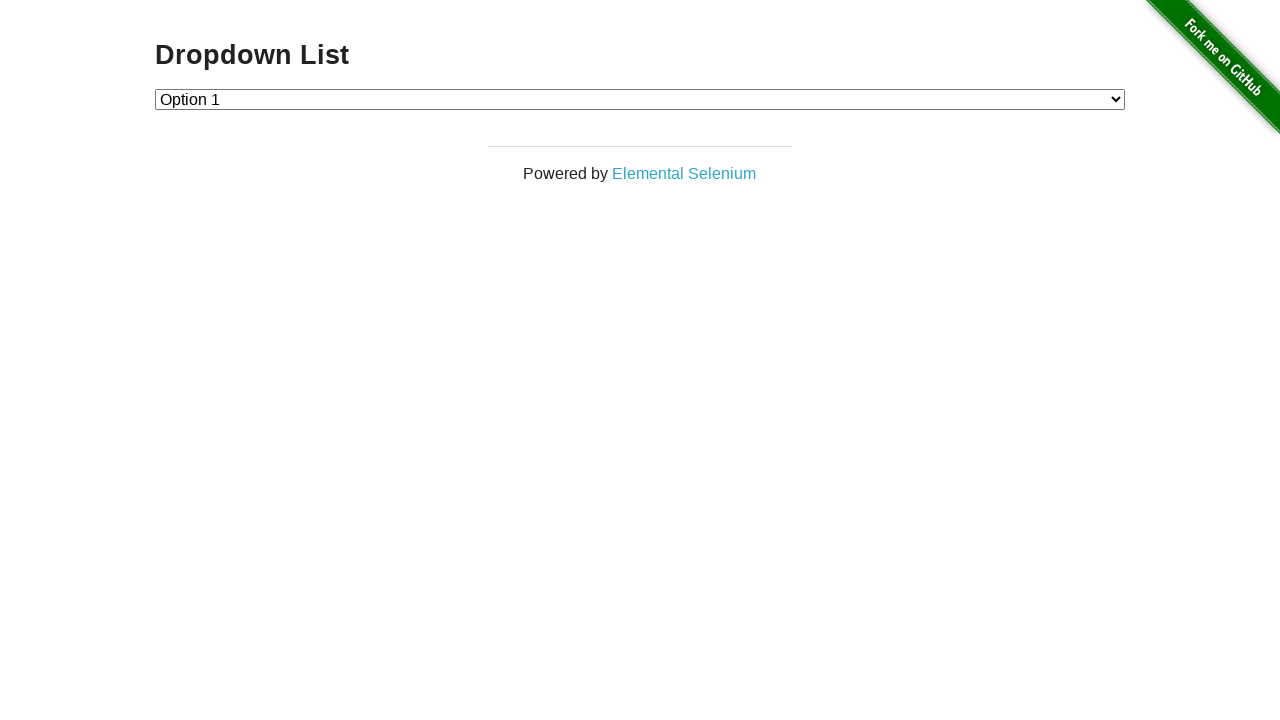

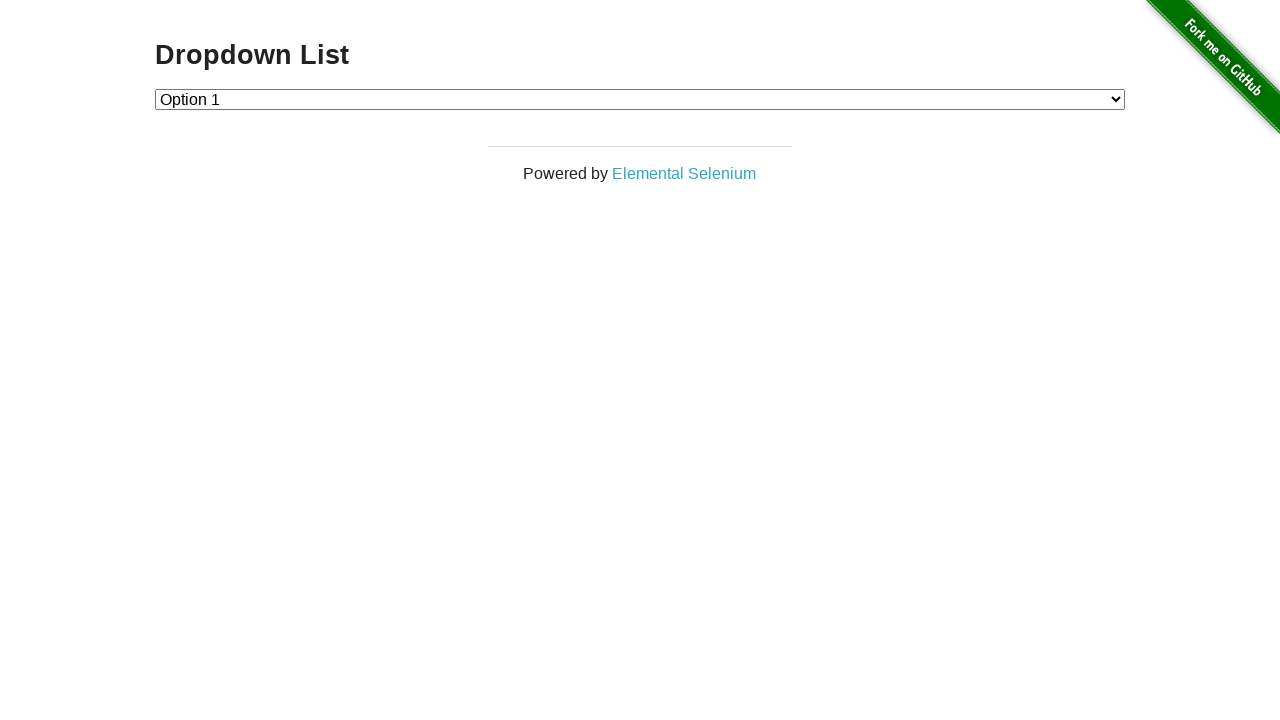